Tests that the Locations link in the left menu is visible and navigates to the Parasoft solutions external page

Starting URL: https://parabank.parasoft.com/parabank/index.htm

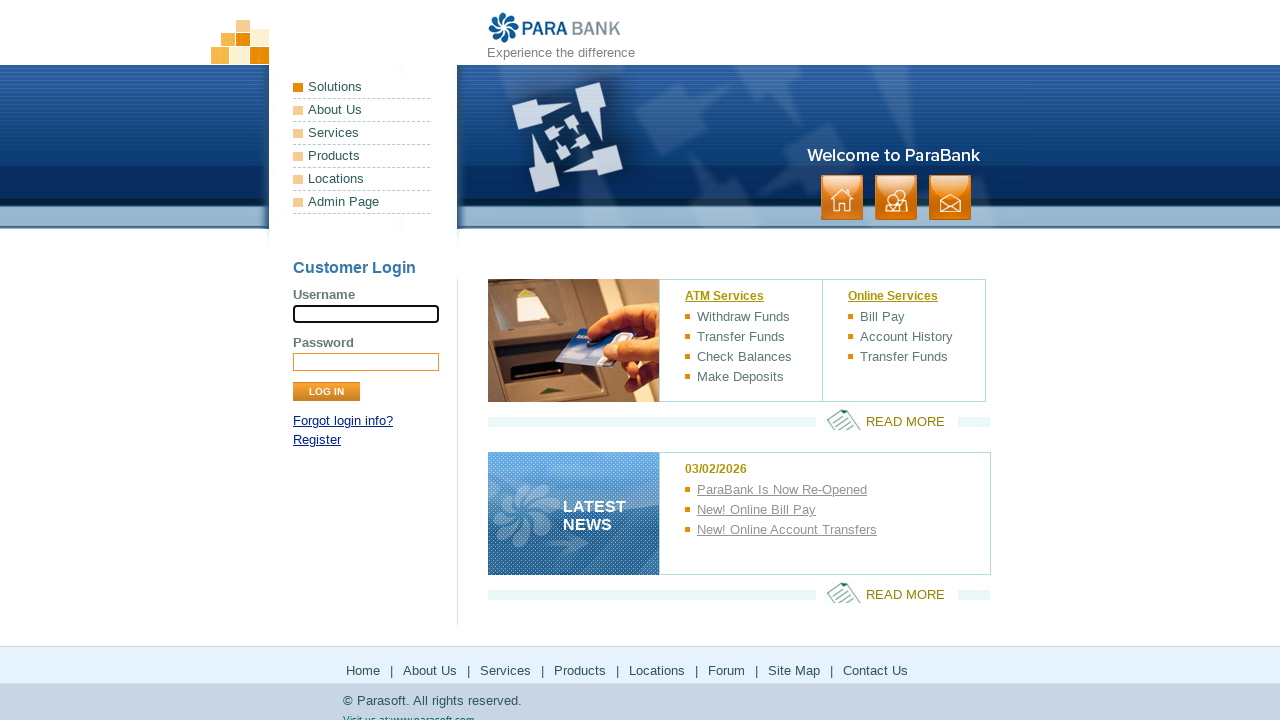

Waited for page to fully load (networkidle)
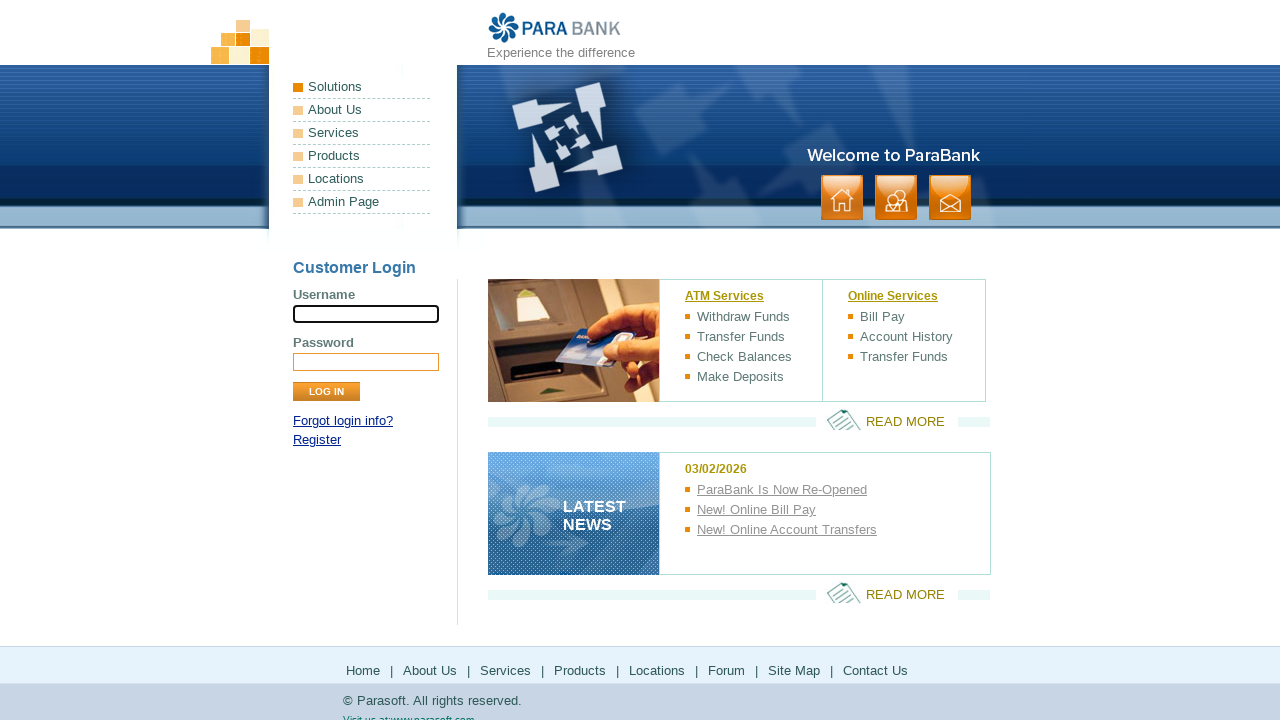

Located Locations link in left menu
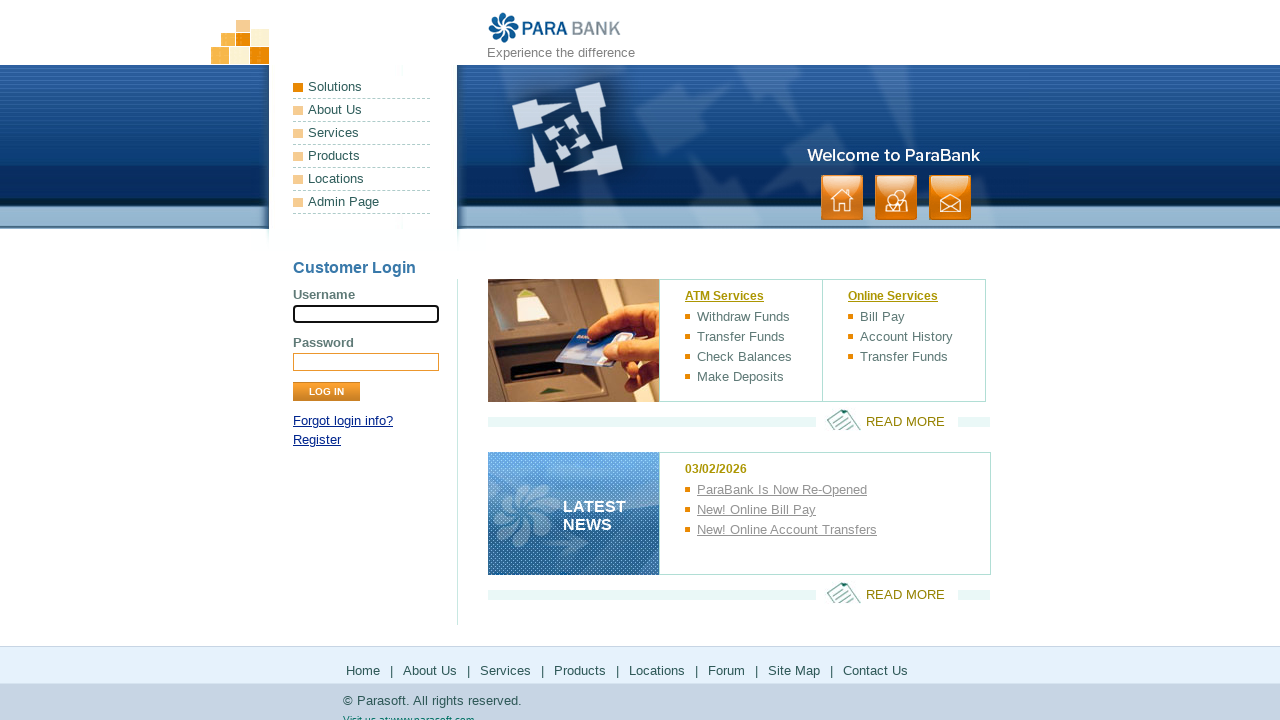

Verified Locations link is visible
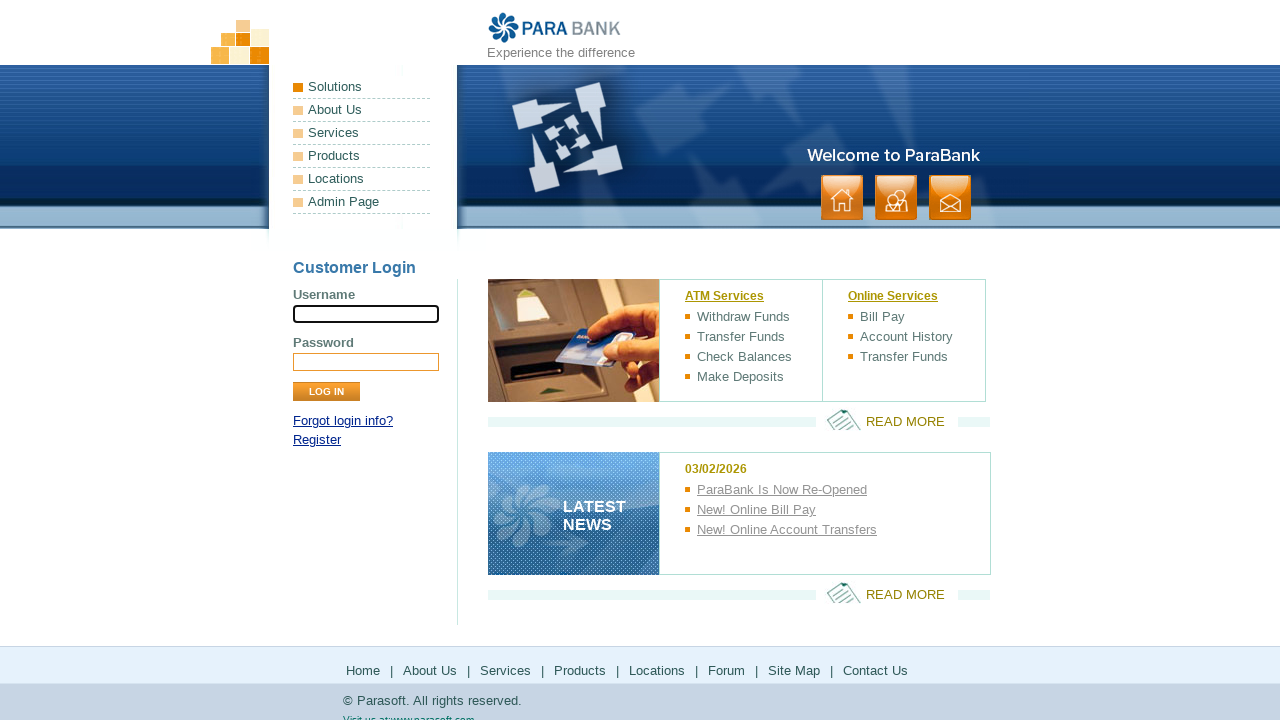

Retrieved href attribute from Locations link
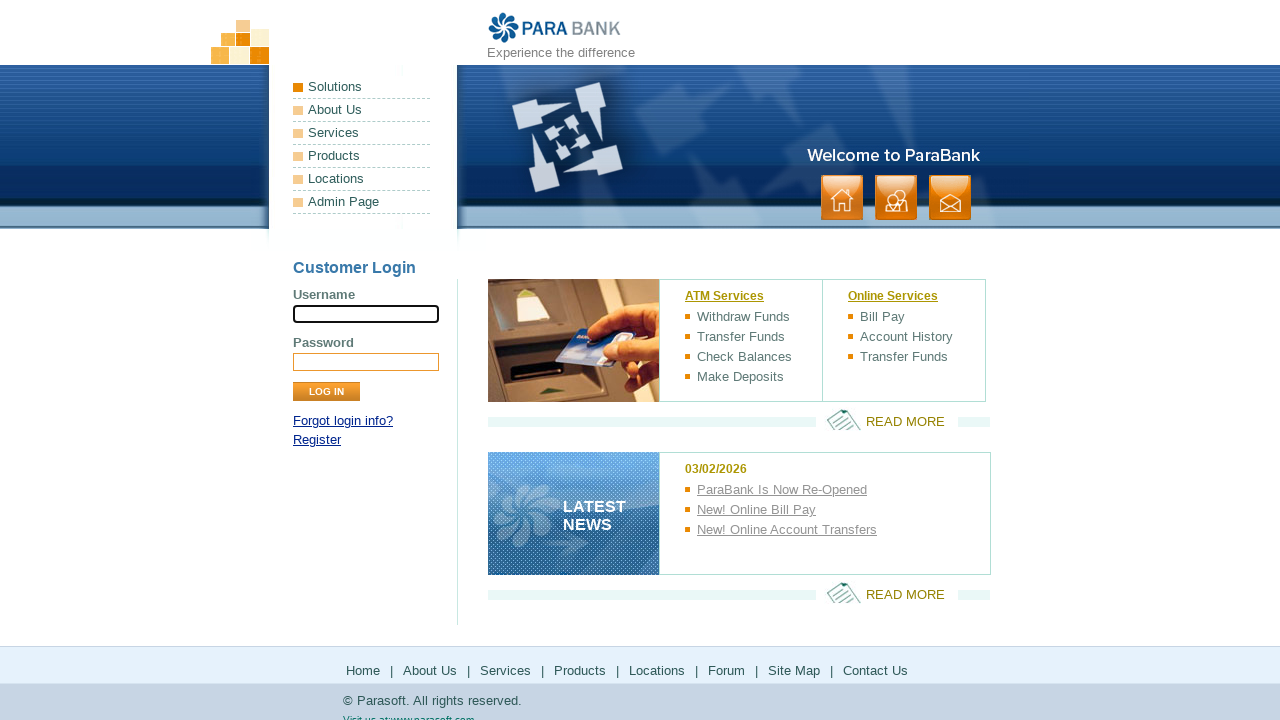

Opened new page context for external link
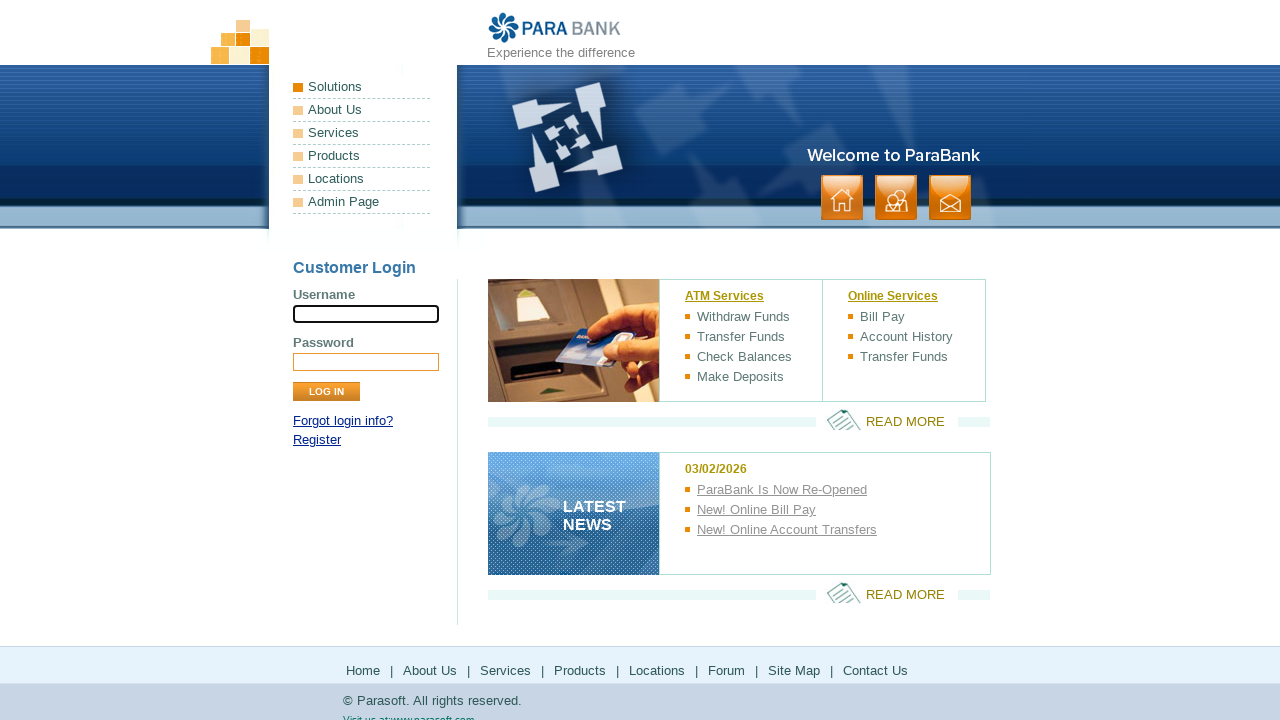

Navigated to external Parasoft solutions page
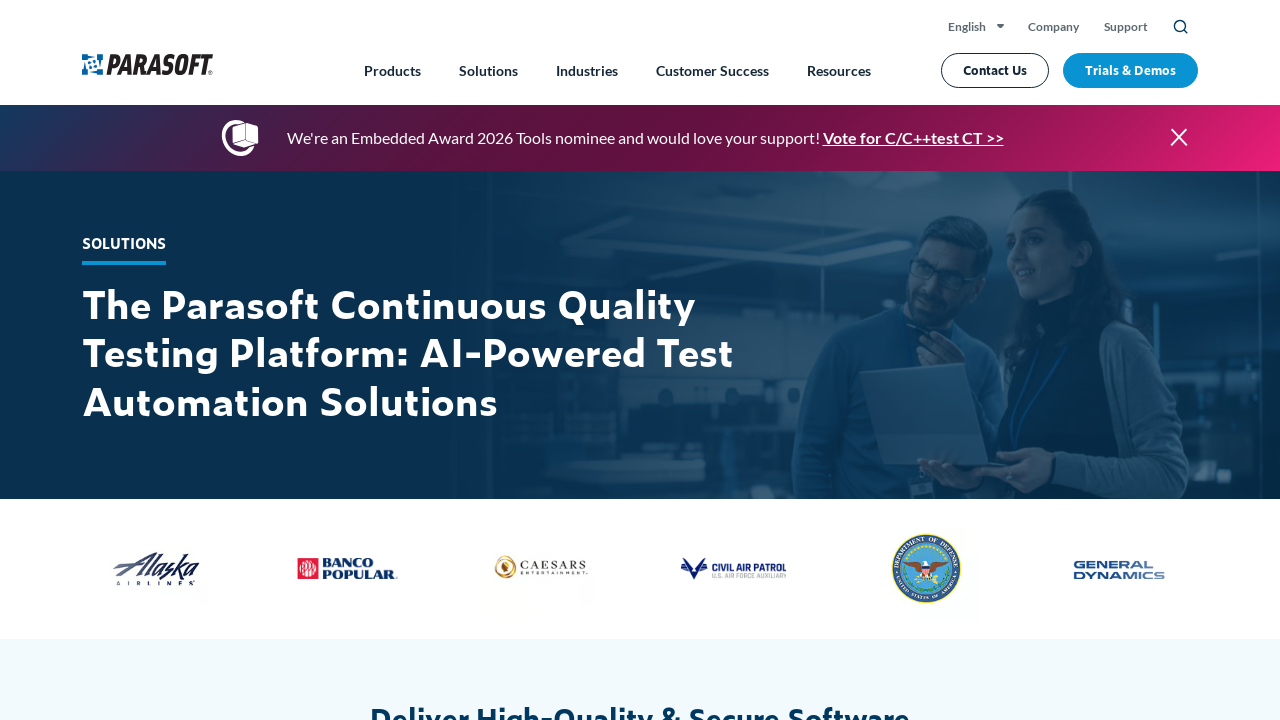

Closed external page
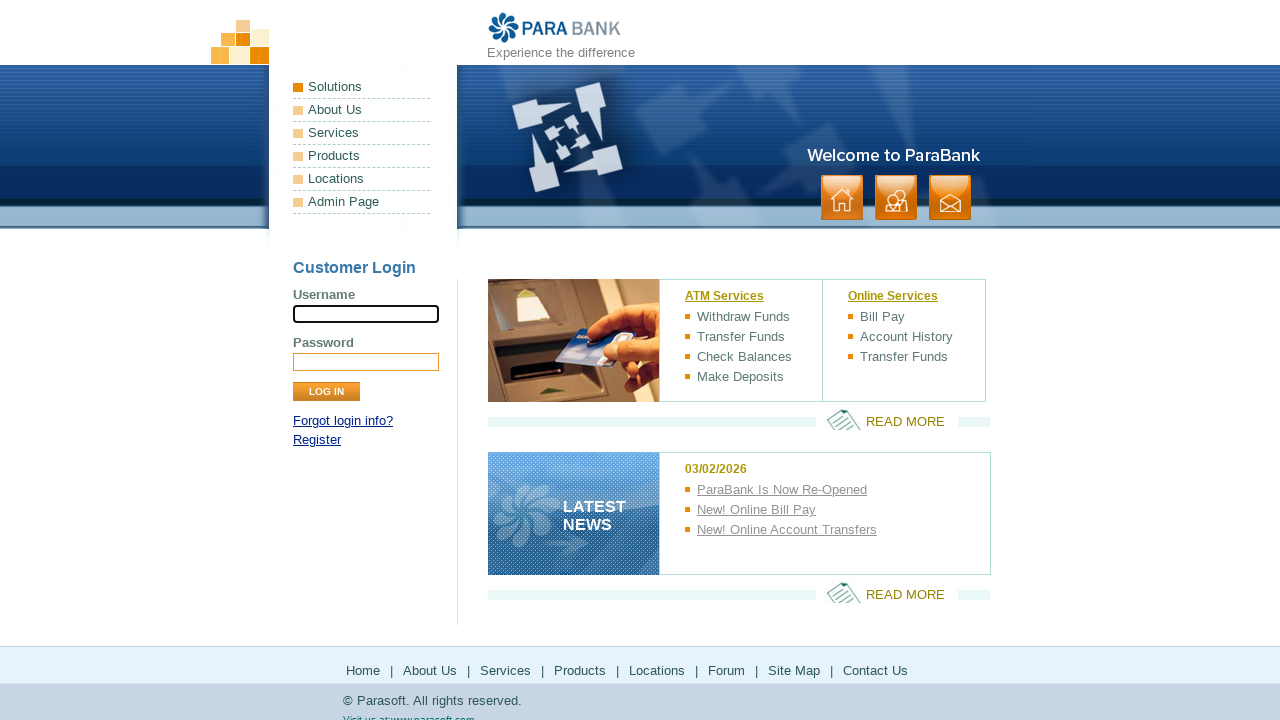

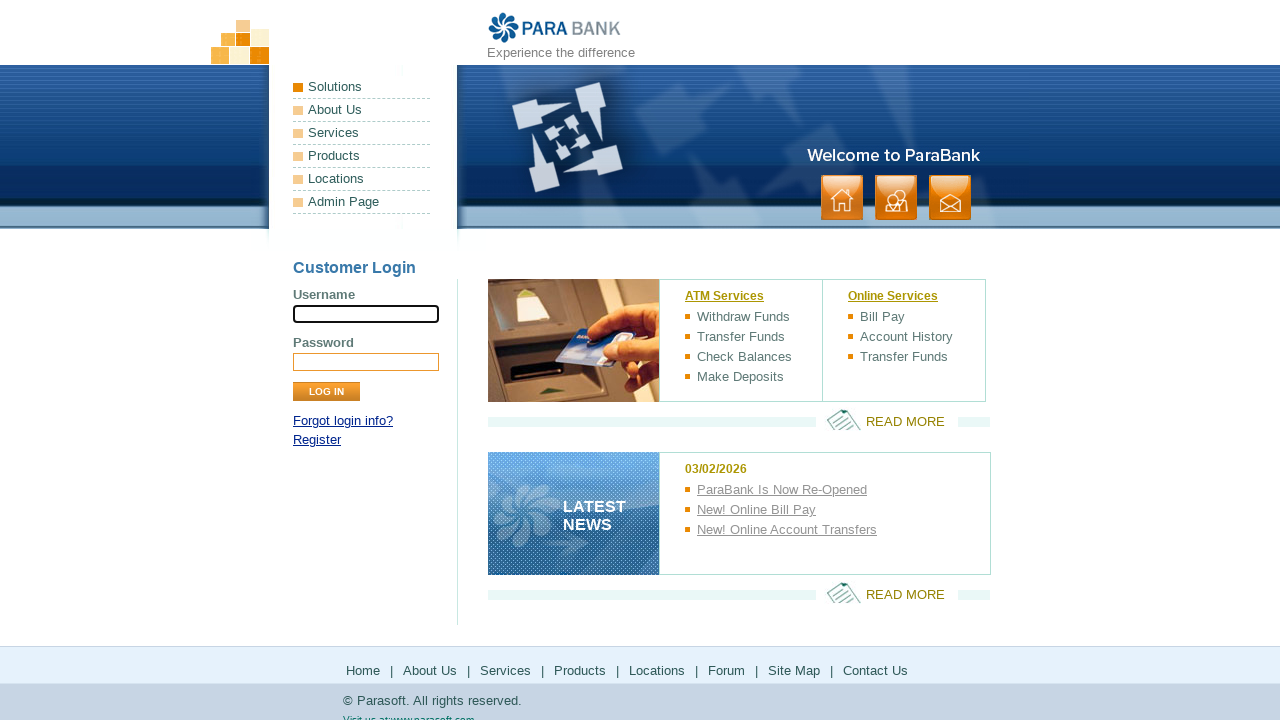